Simple navigation test that loads the Hepsiburada (Turkish e-commerce) homepage

Starting URL: https://hepsiburada.com

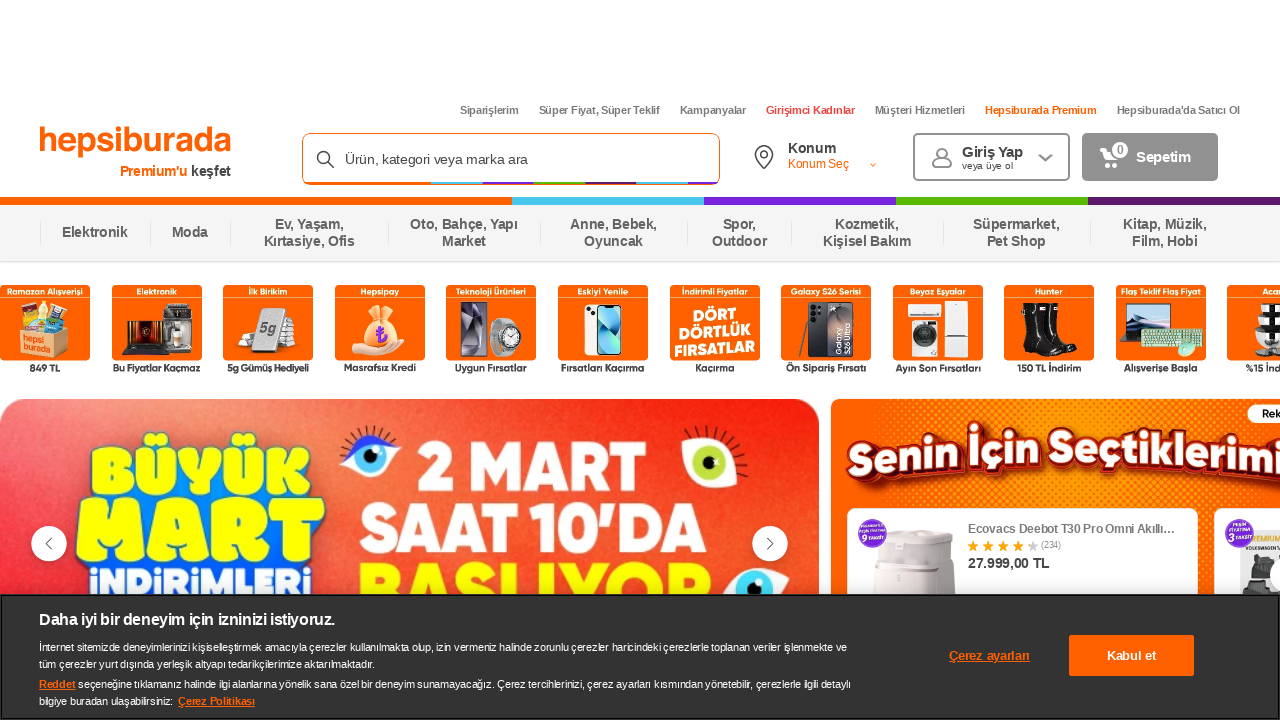

Waited for Hepsiburada homepage to fully load (DOM content loaded)
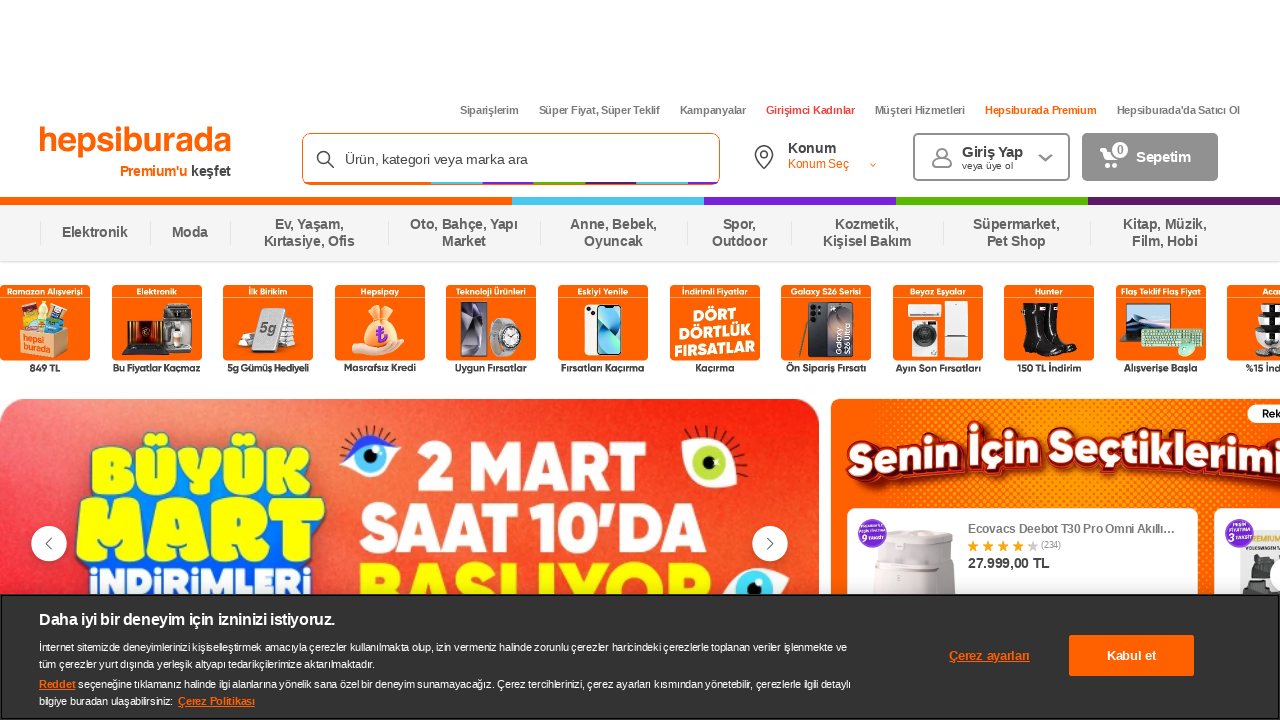

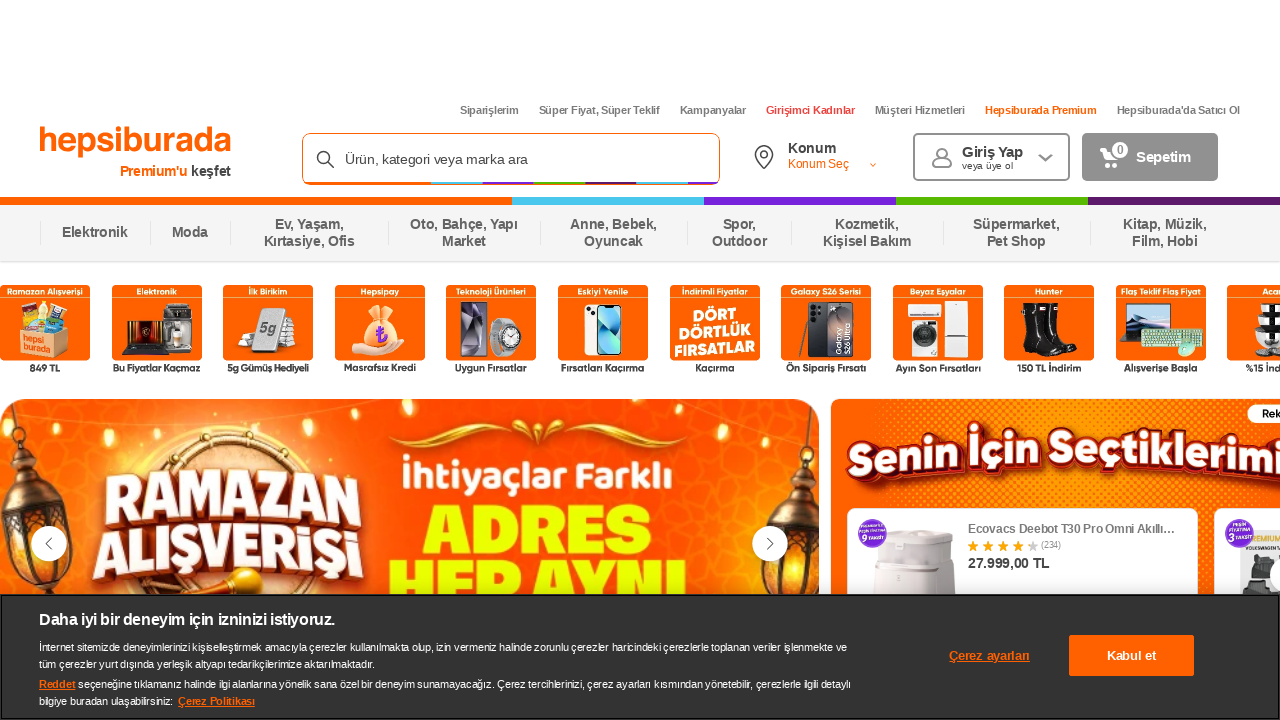